Tests that clicking the LinkTree navbar link opens LinkTree profile in a new tab

Starting URL: https://grayinfilmv2.netlify.app/

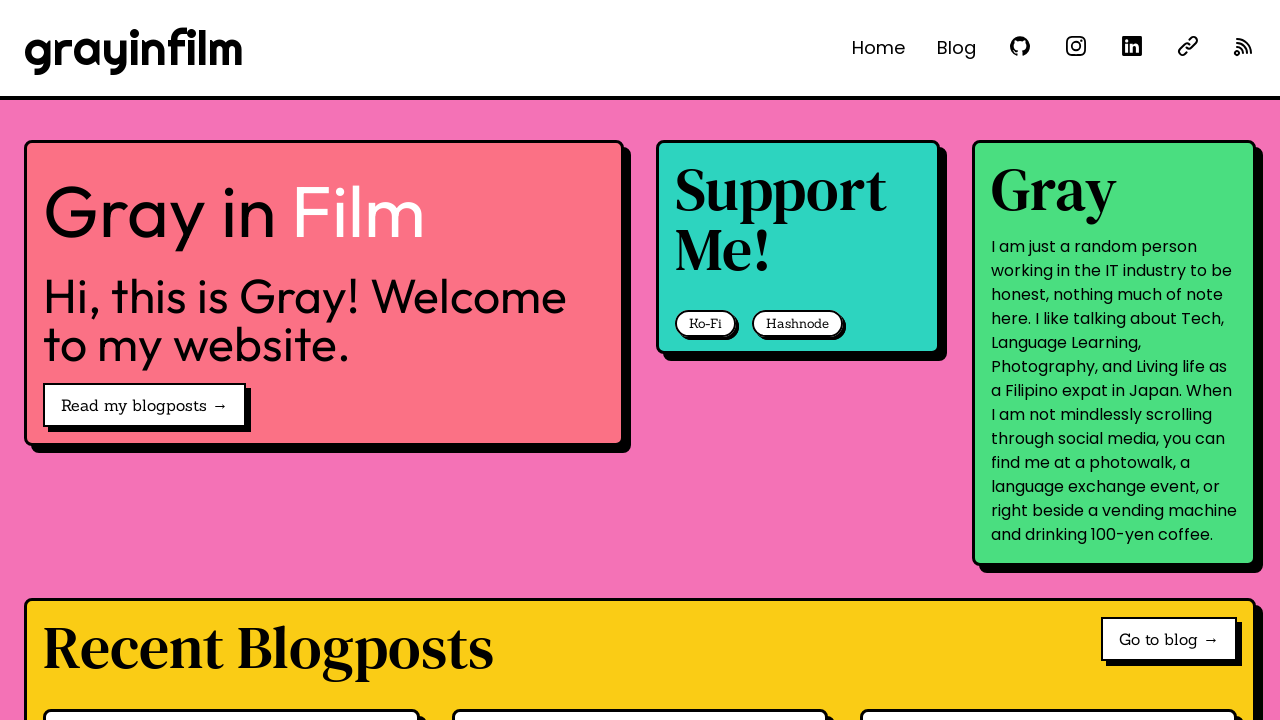

Clicked LinkTree navbar link 'See @grayinfilm on LinkTree' at (1188, 46) on internal:role=link[name="See @grayinfilm on LinkTree"i]
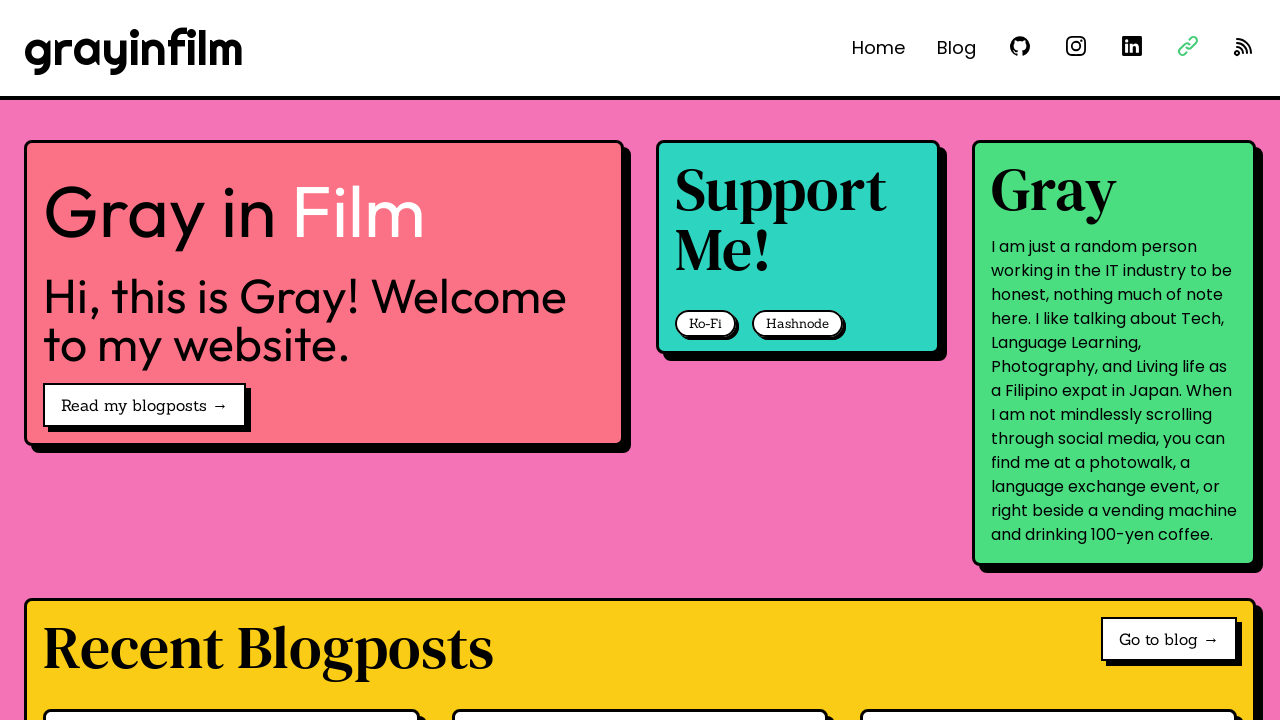

LinkTree popup window opened in new tab
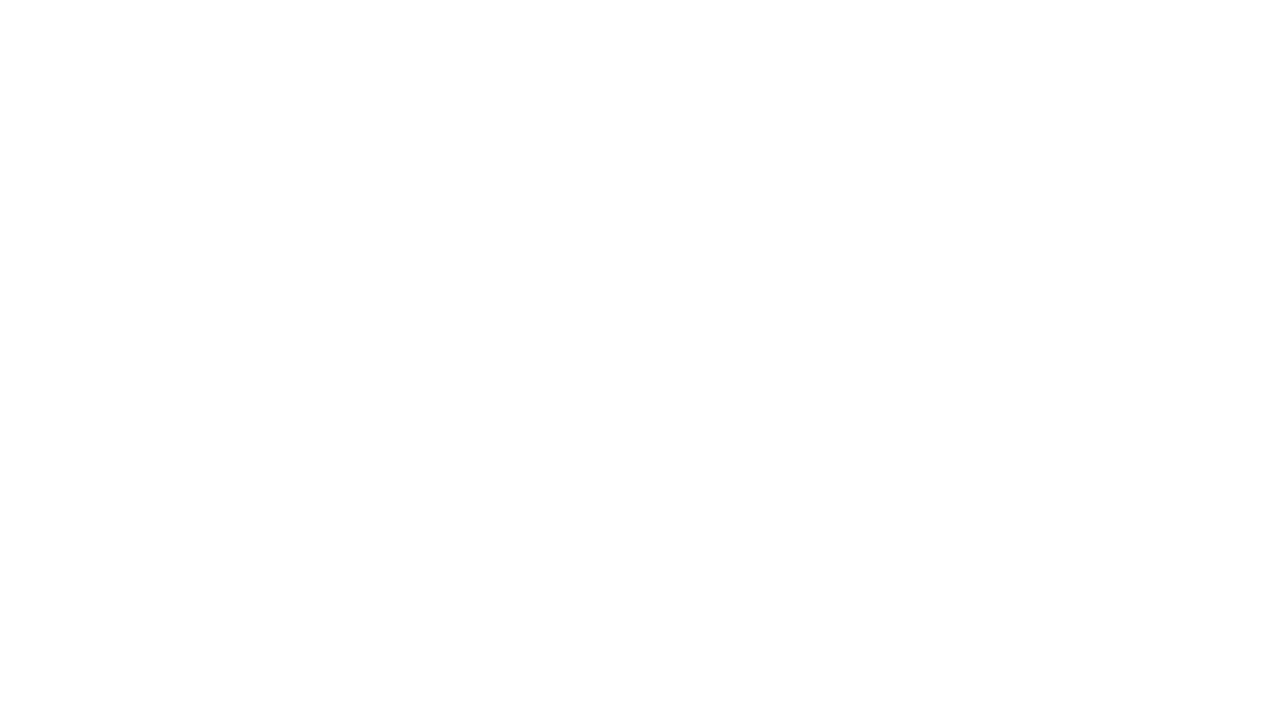

LinkTree profile page loaded completely
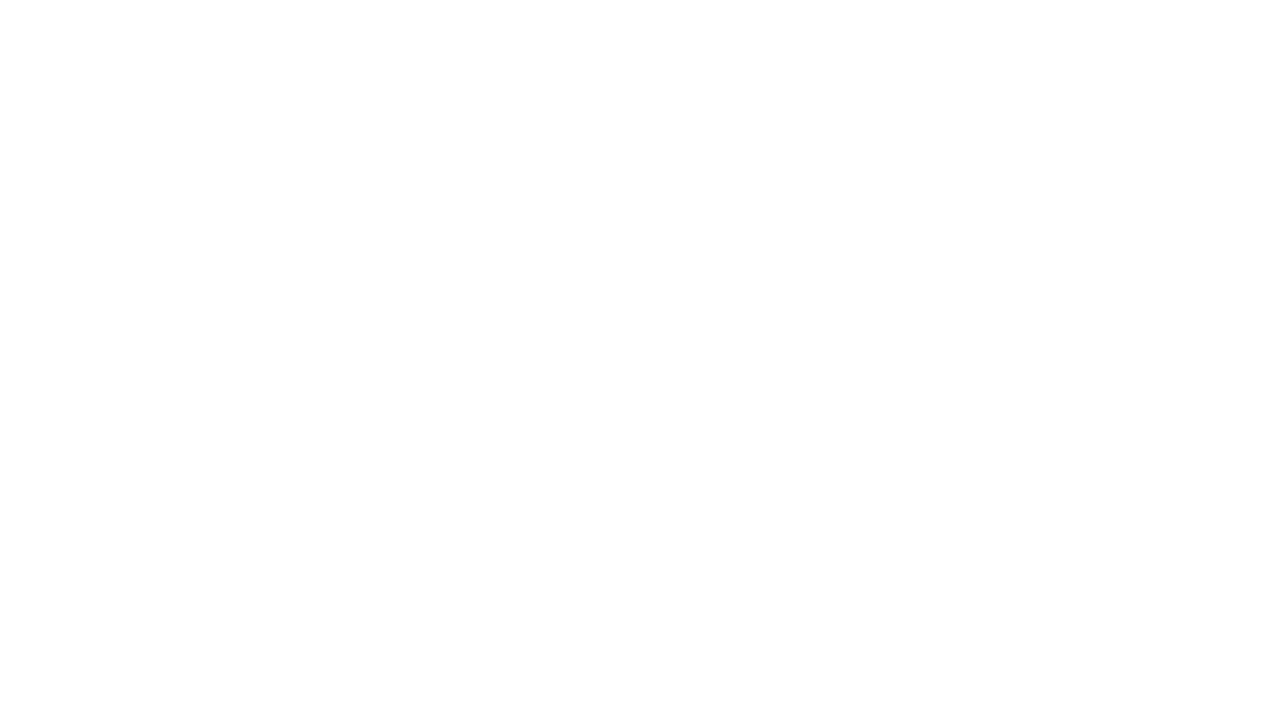

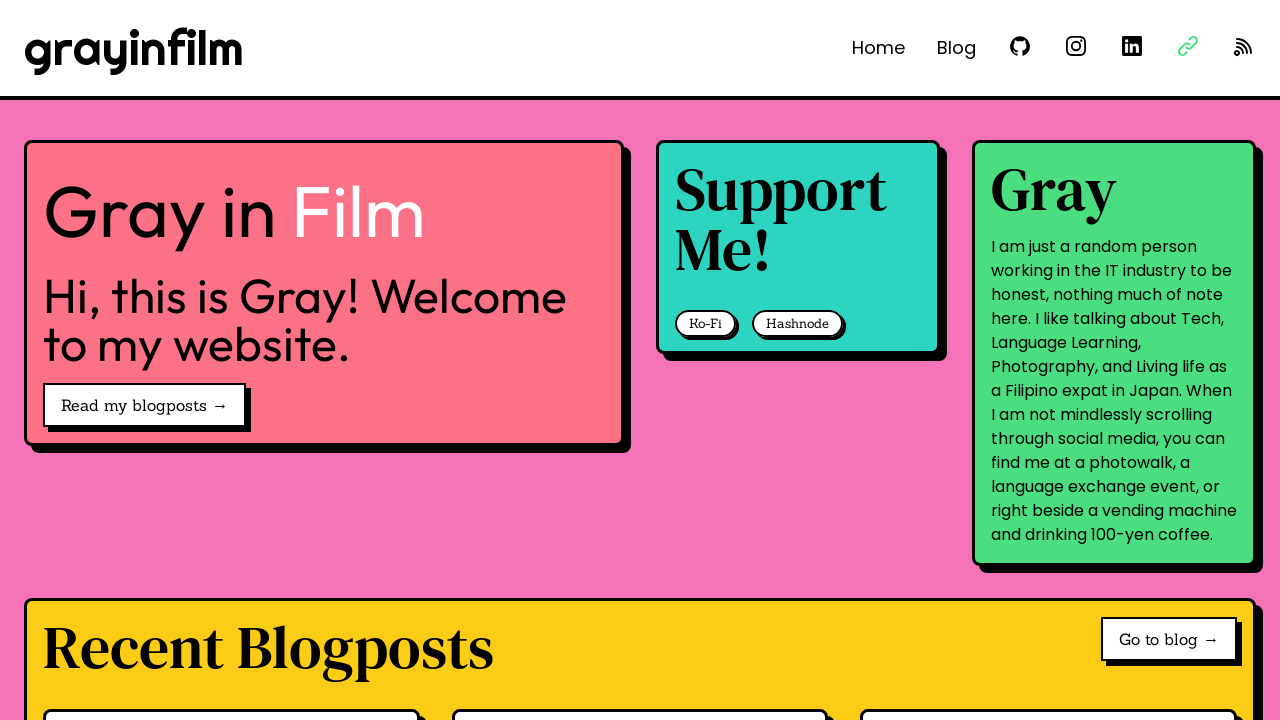